Navigates to an Embibe educational question page and waits for all link elements to load on the page

Starting URL: https://www.embibe.com/questions/Use-Eclid%E2%80%99s-division-algorithm-to-find-the-HCF-of-135-and-225./EM1929636

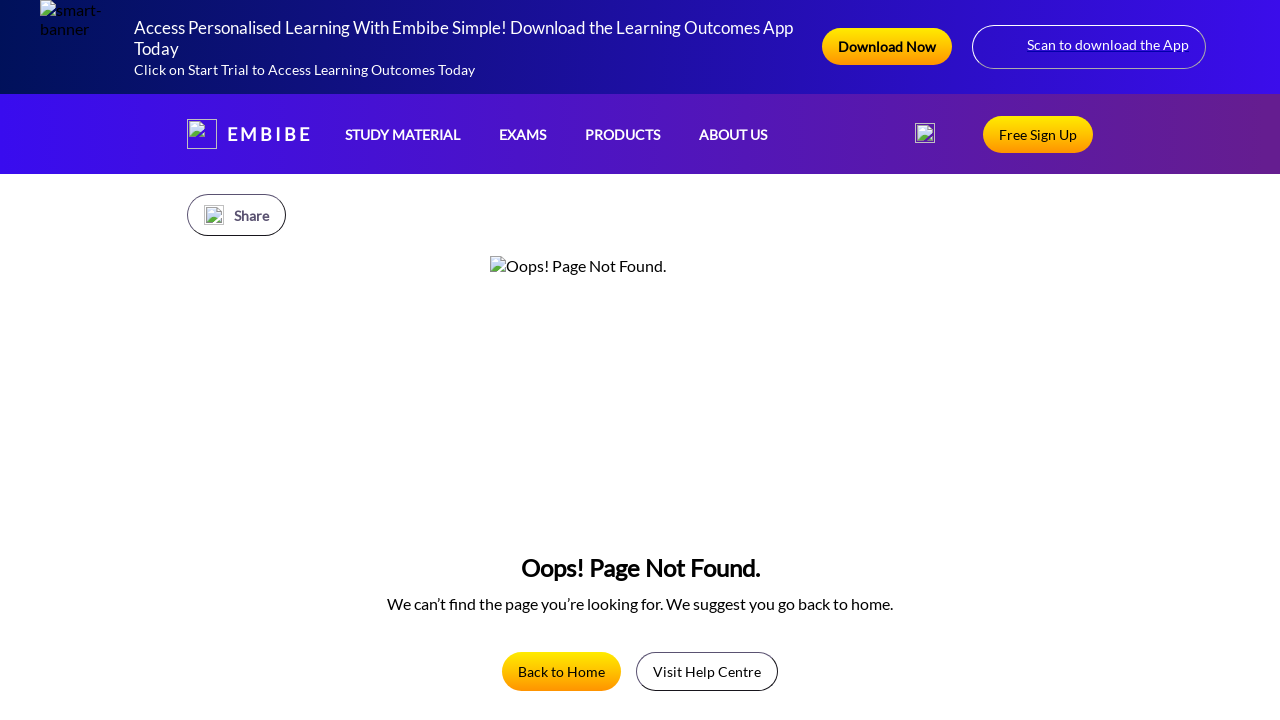

Navigated to Embibe educational question page
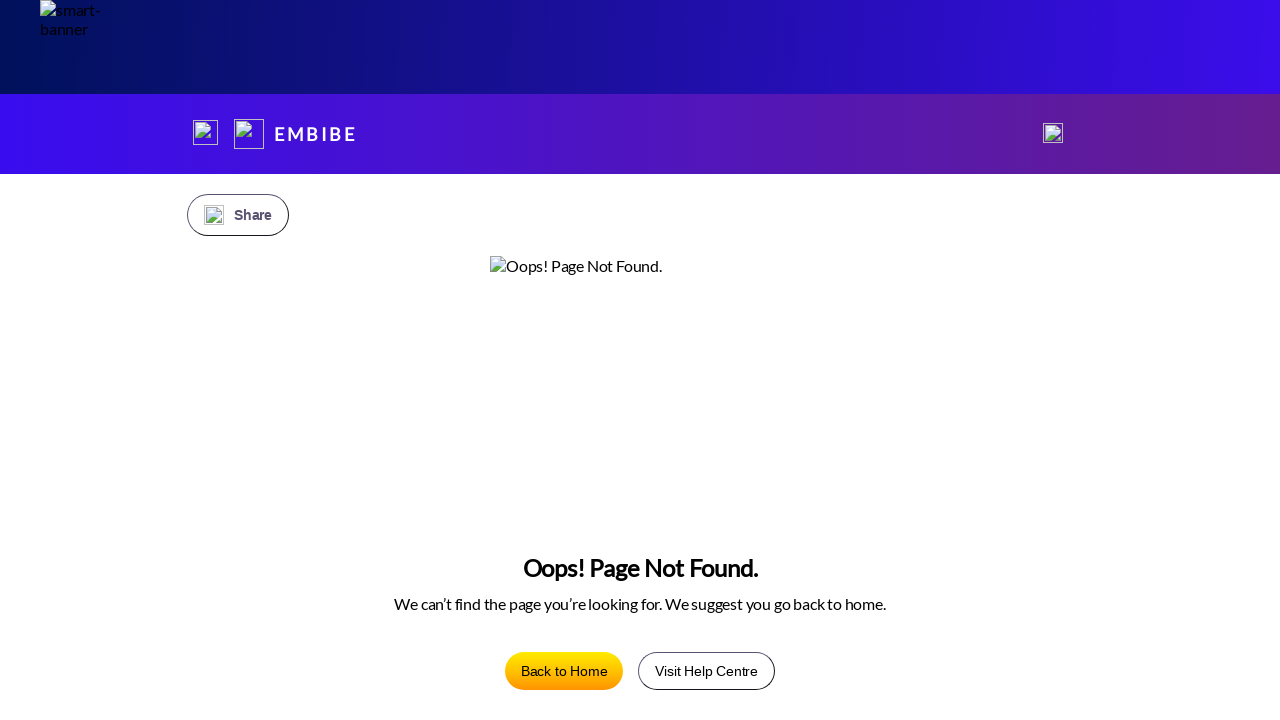

Waited for all link elements to load on the page
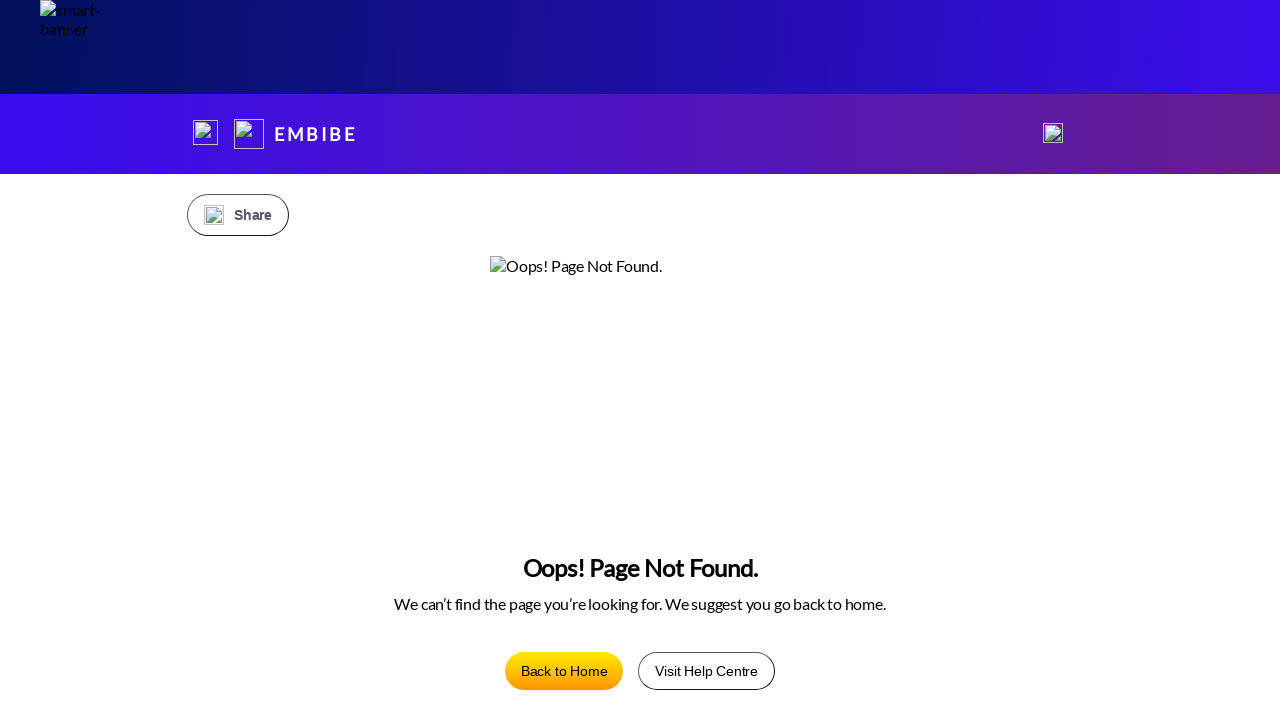

Retrieved all 163 link elements from the page
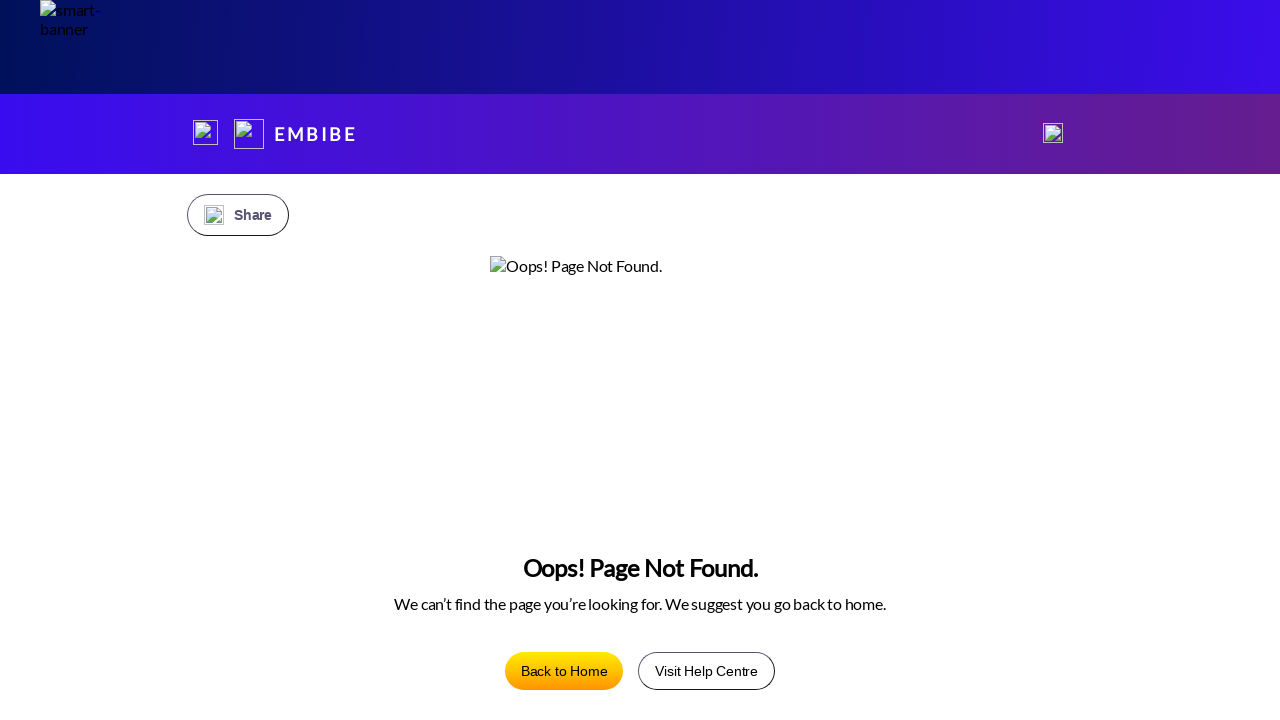

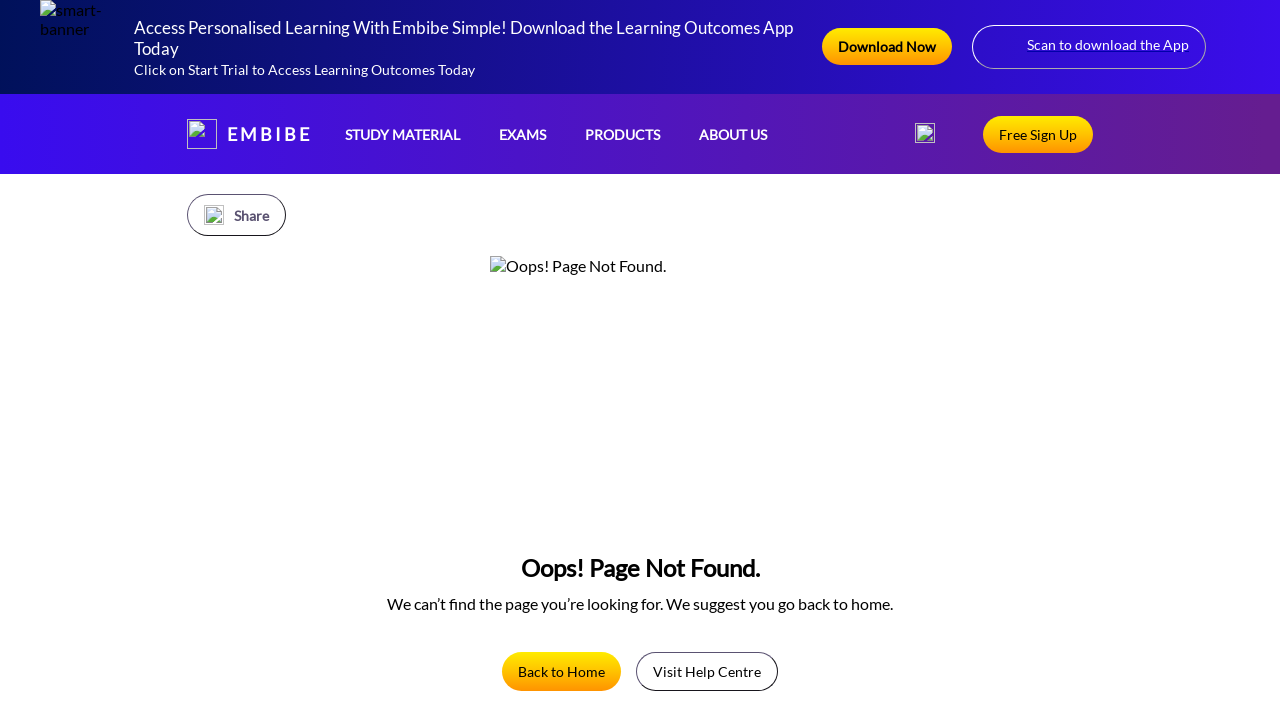